Tests static dropdown functionality by selecting options using different methods: by index, by visible text, and by value

Starting URL: https://rahulshettyacademy.com/dropdownsPractise/

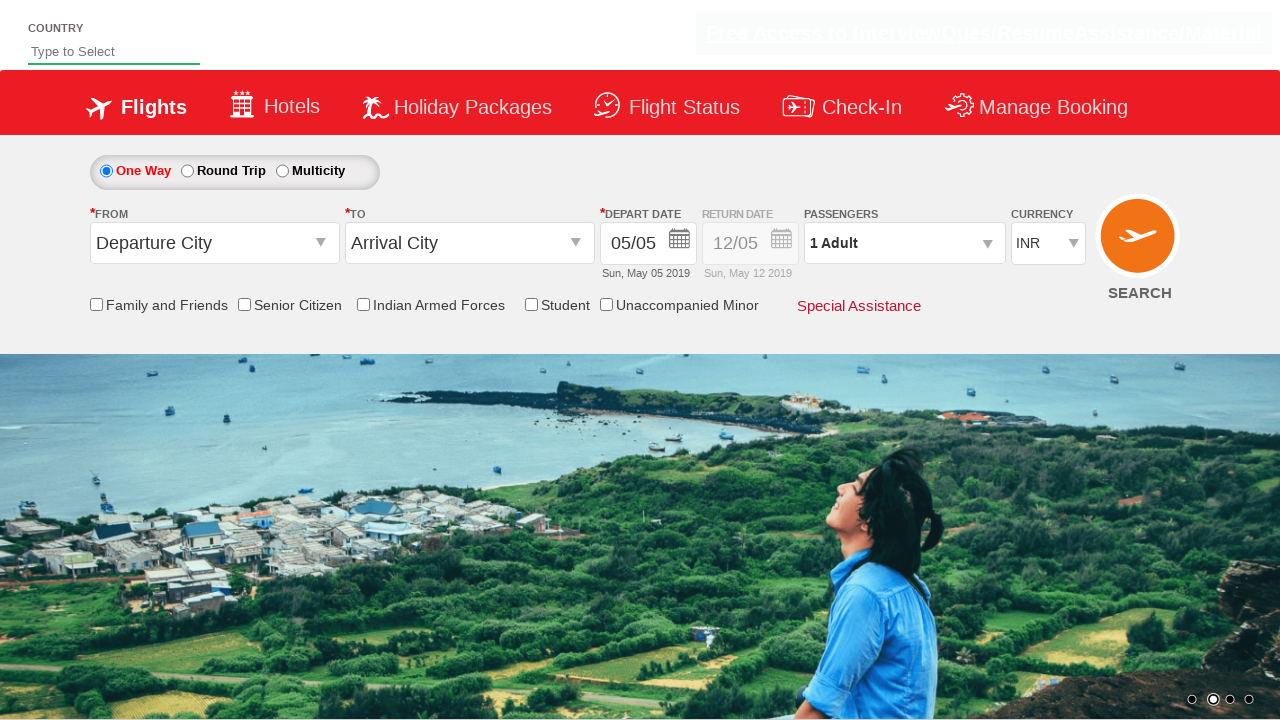

Selected dropdown option by index 3 (4th option) on select#ctl00_mainContent_DropDownListCurrency
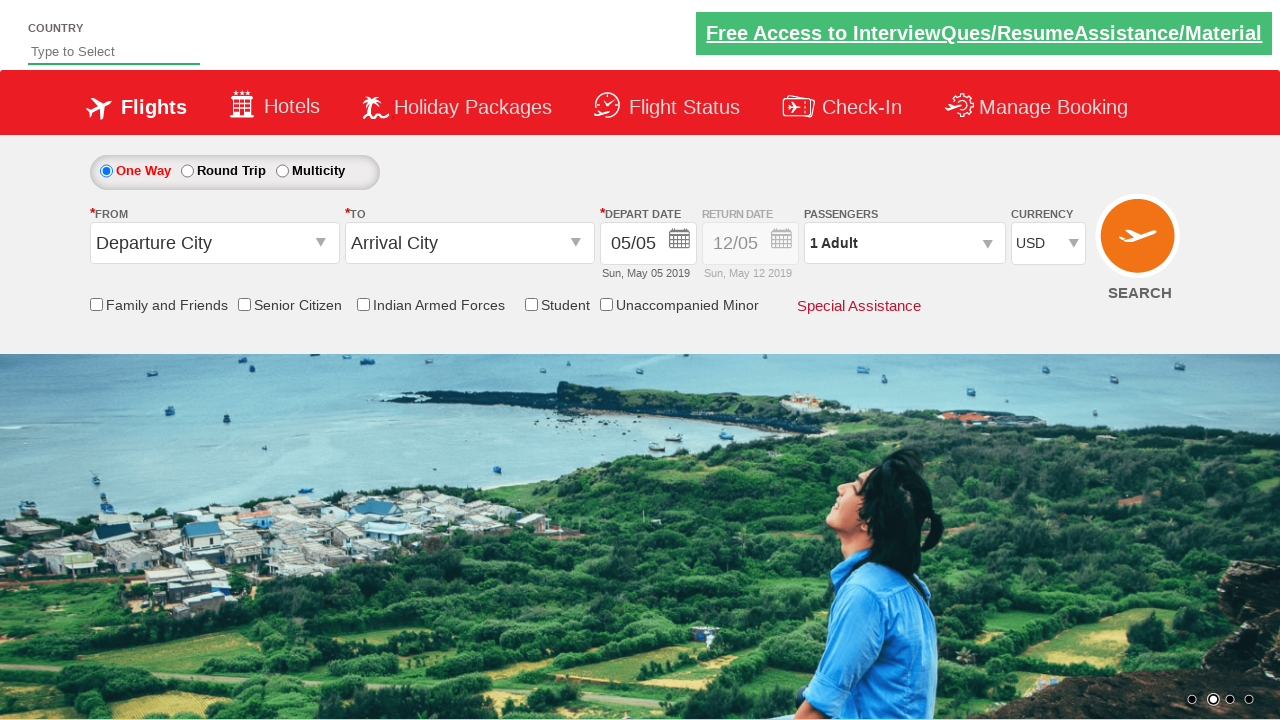

Selected dropdown option by visible text 'AED' on select#ctl00_mainContent_DropDownListCurrency
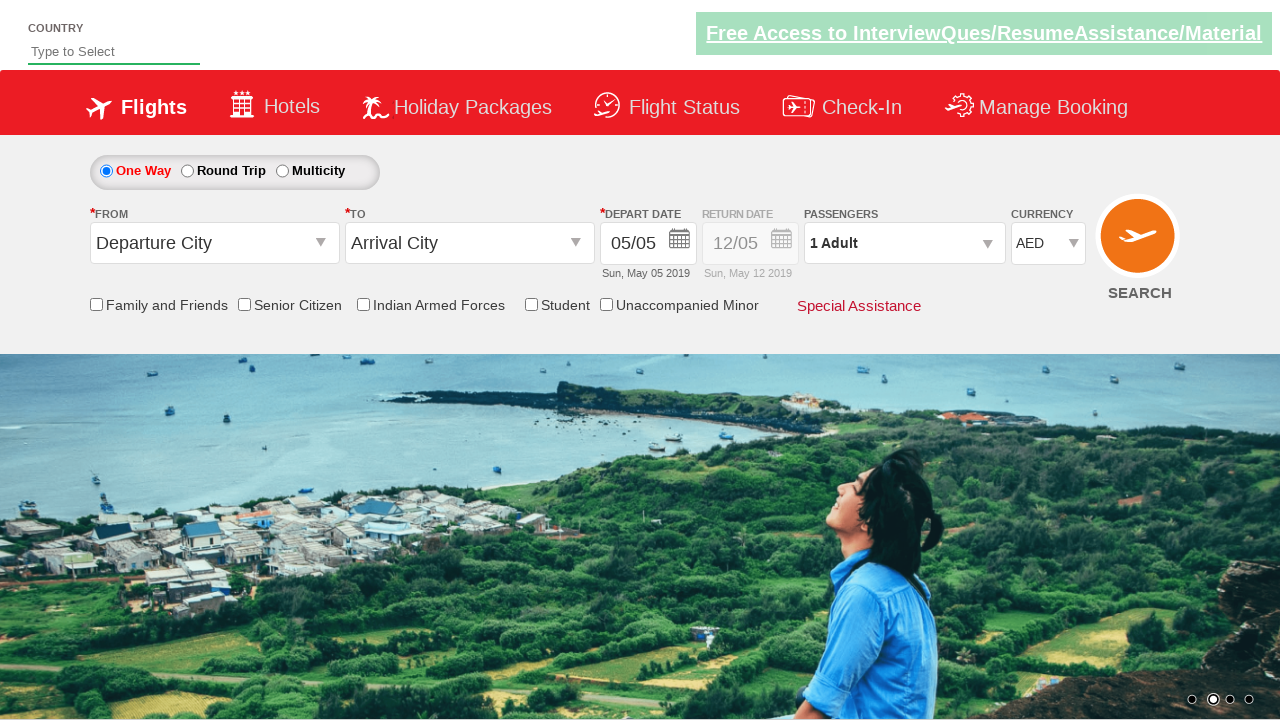

Selected dropdown option by value 'INR' on select#ctl00_mainContent_DropDownListCurrency
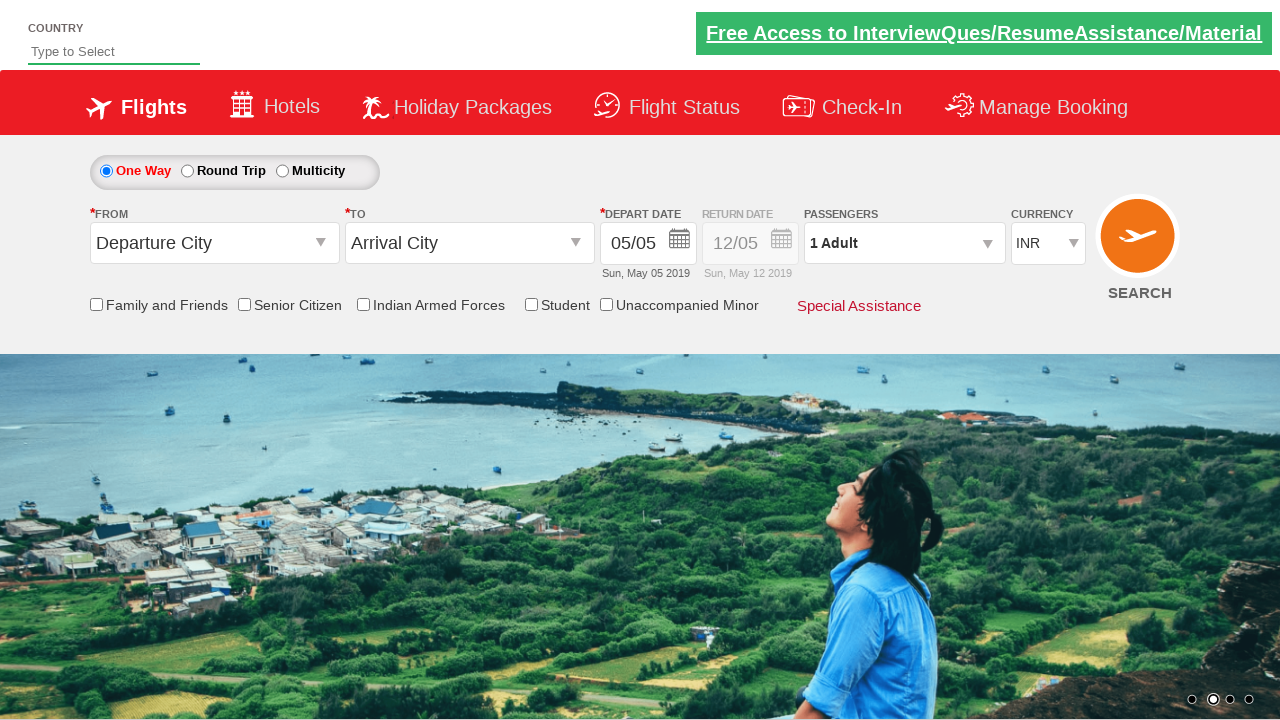

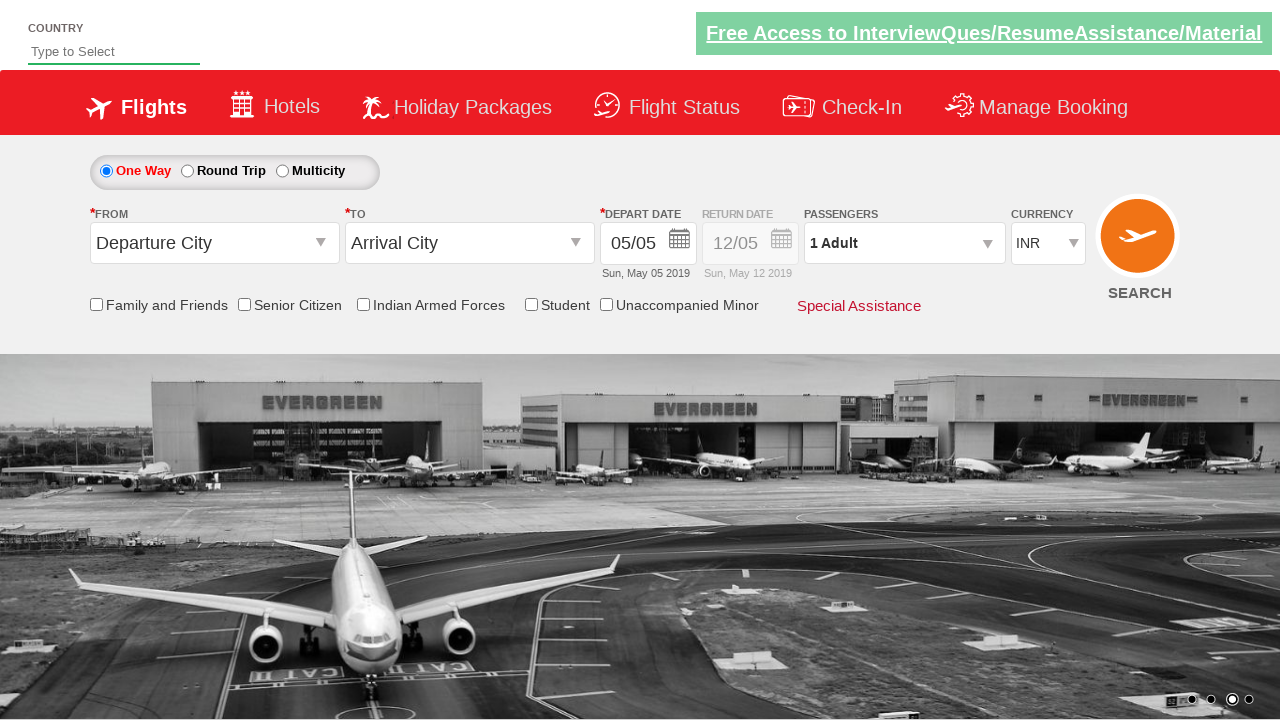